Tests multi-window handling by clicking a link that opens a new window, then iterating through window handles to find and close a specific window based on its title.

Starting URL: https://skpatro.github.io/demo/

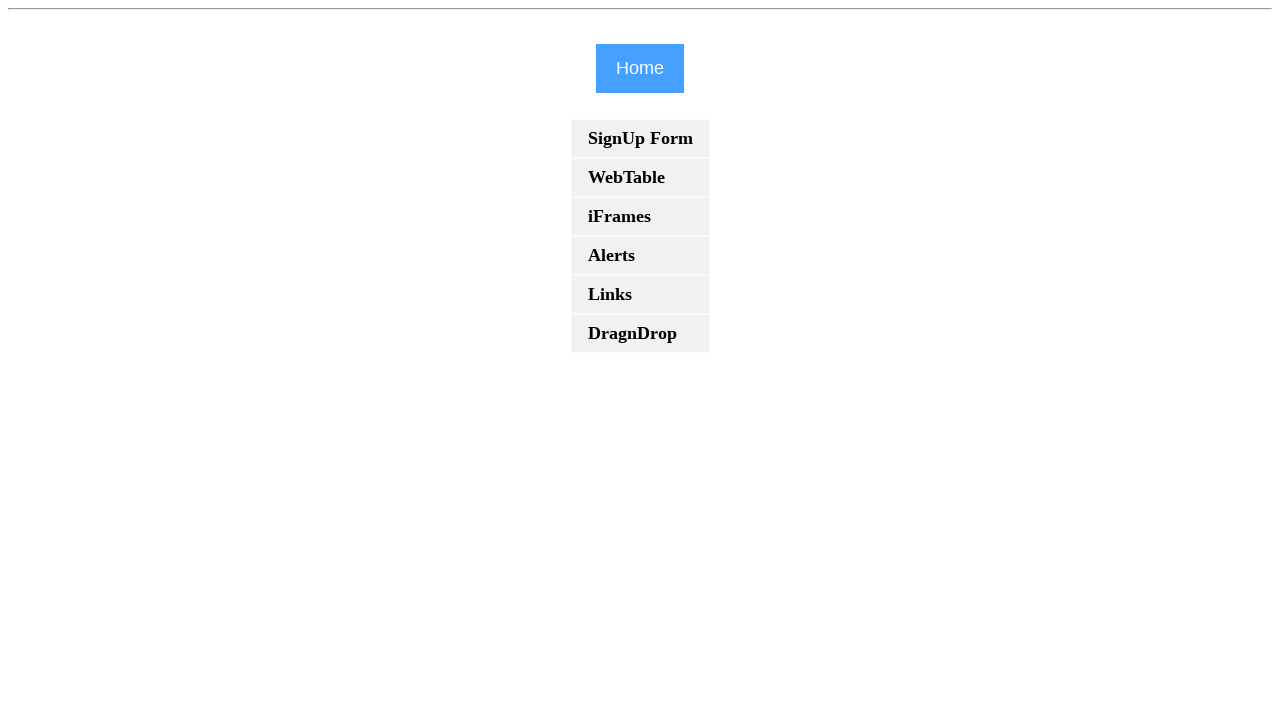

Clicked on the 'links' anchor to navigate to links page at (640, 294) on a[href='links']
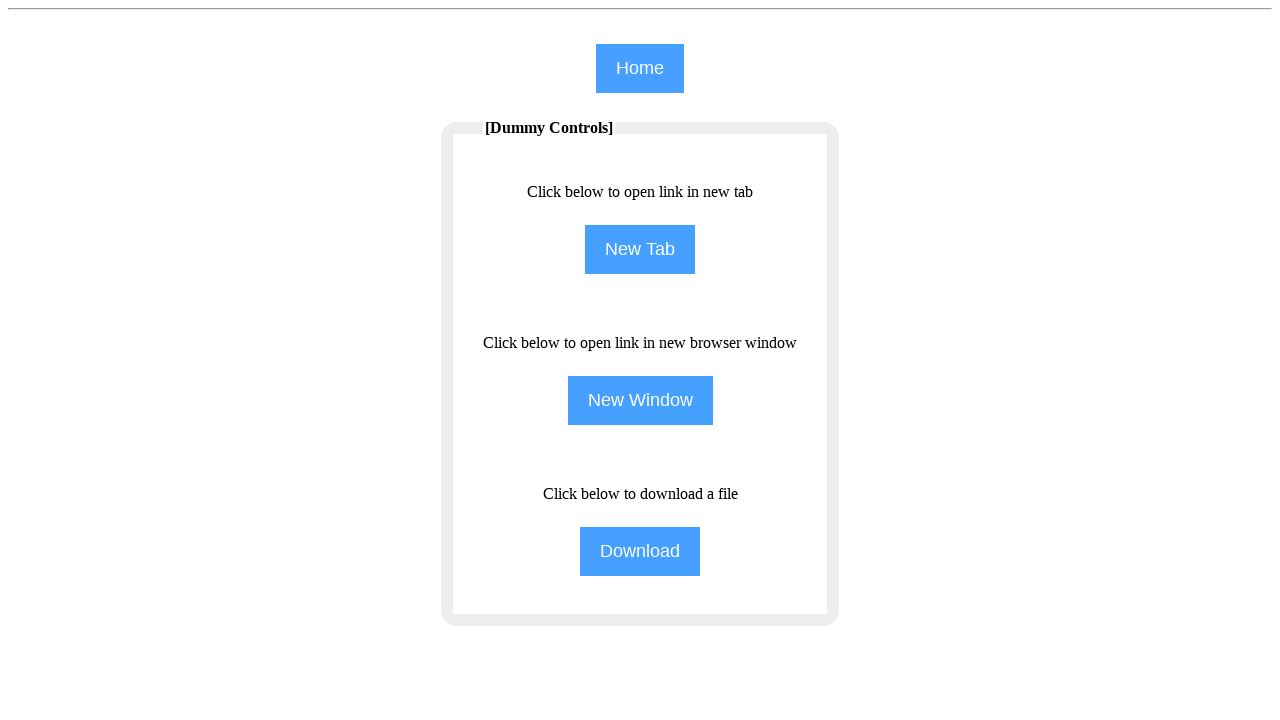

Clicked NewWindow button to open a new window at (640, 400) on [name='NewWindow']
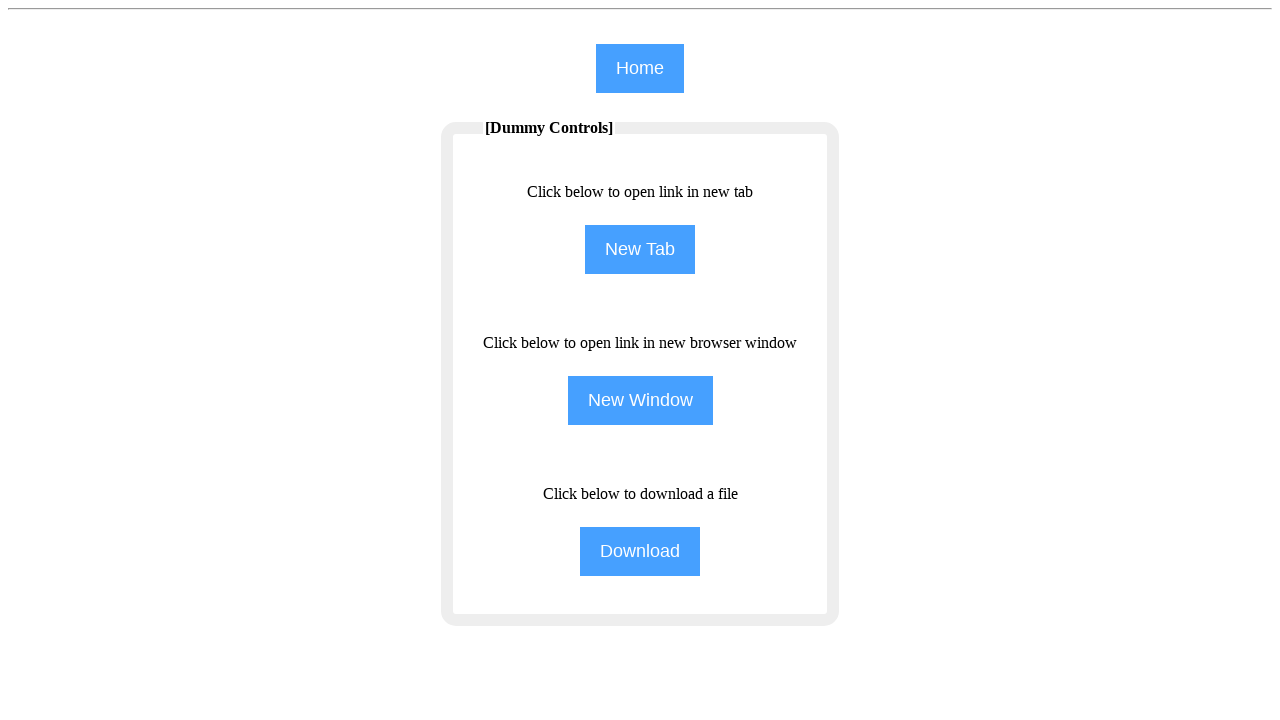

Waited 1000ms for new window to open
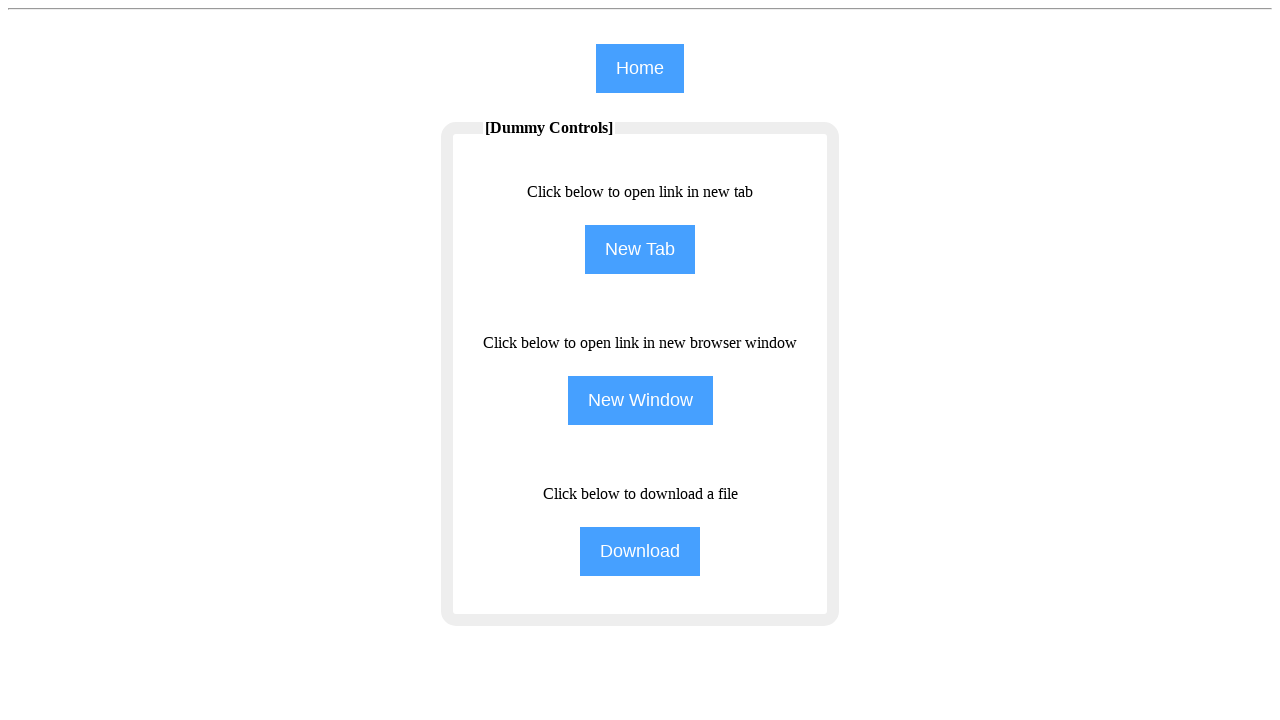

Retrieved all pages from browser context
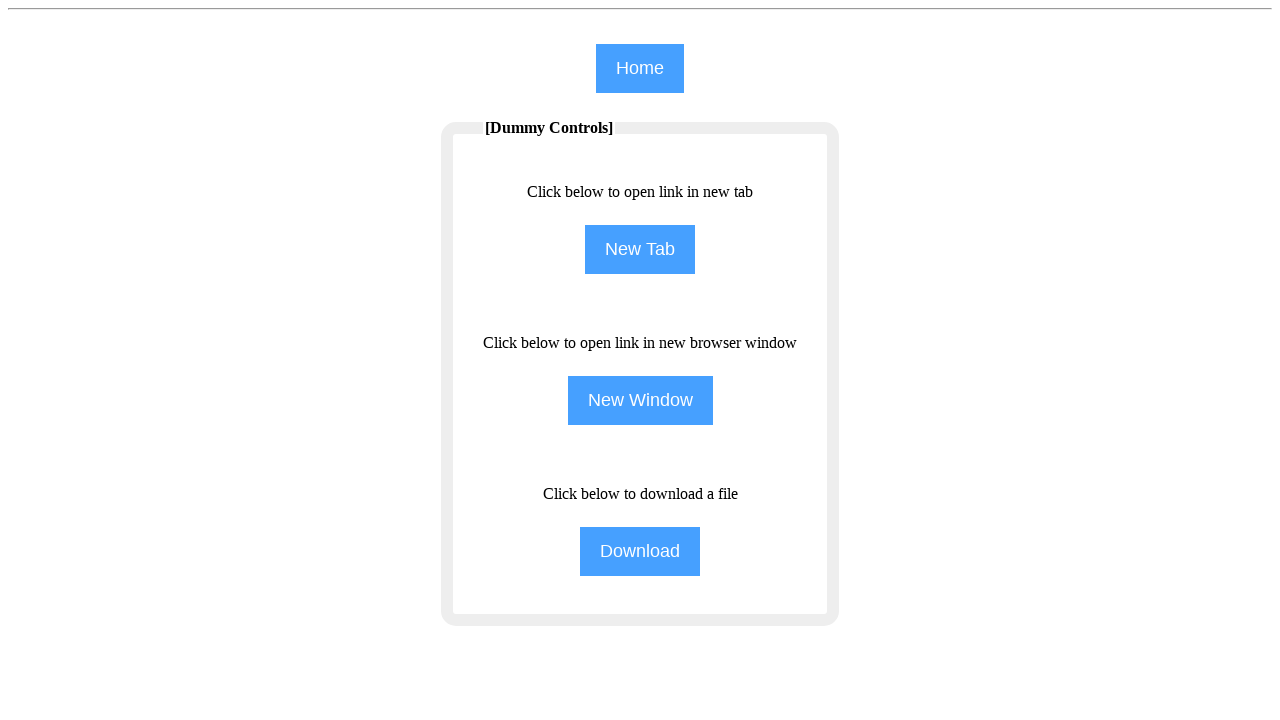

Retrieved page title: 'Browser Windows'
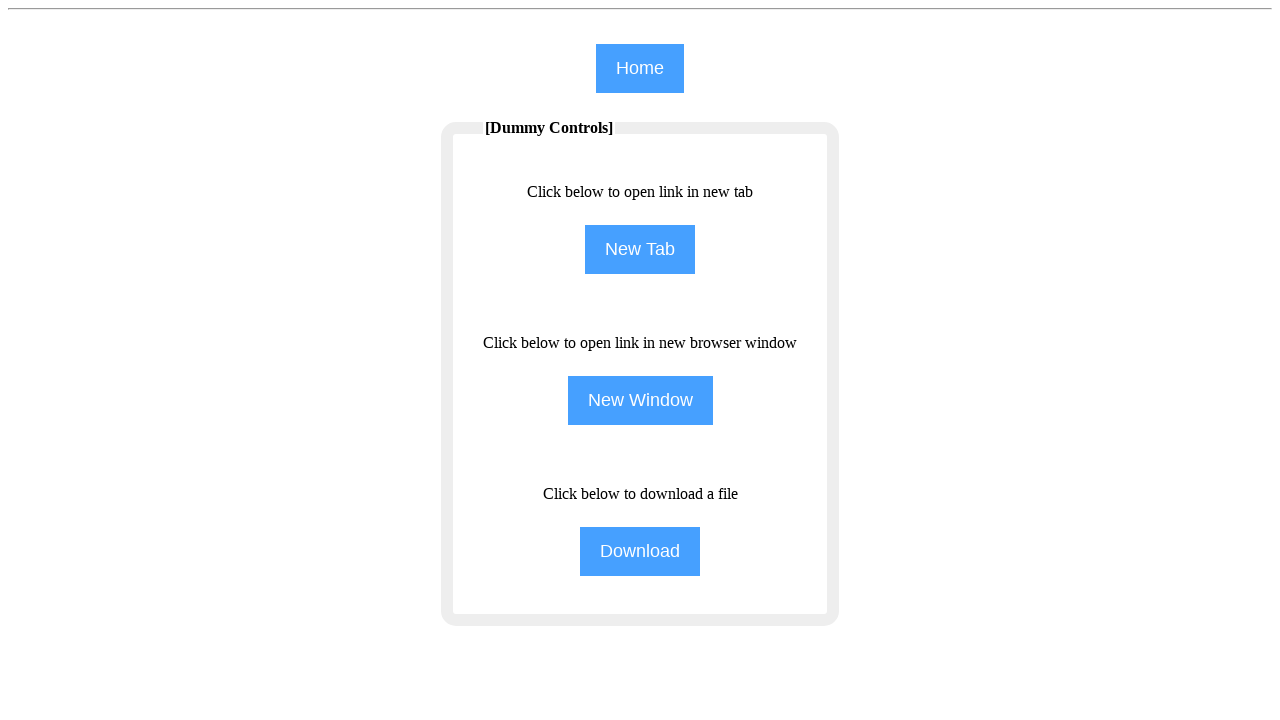

Retrieved page title: 'Page not found - qavalidation'
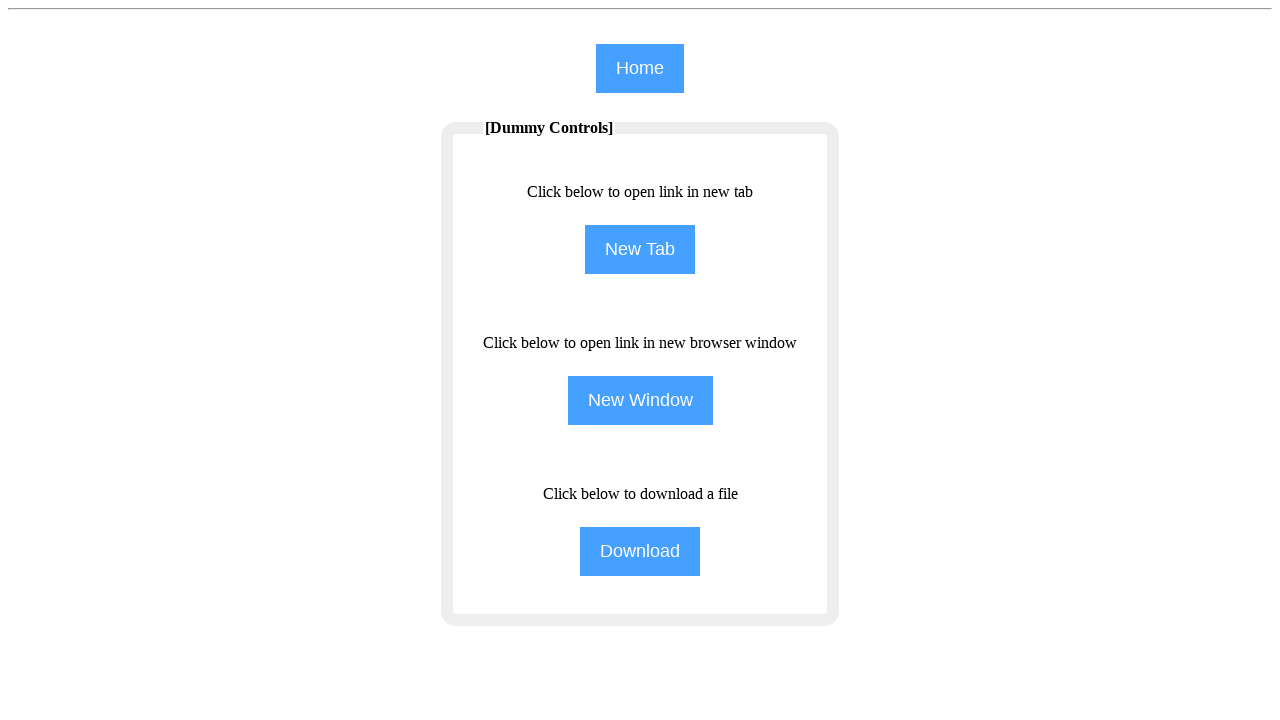

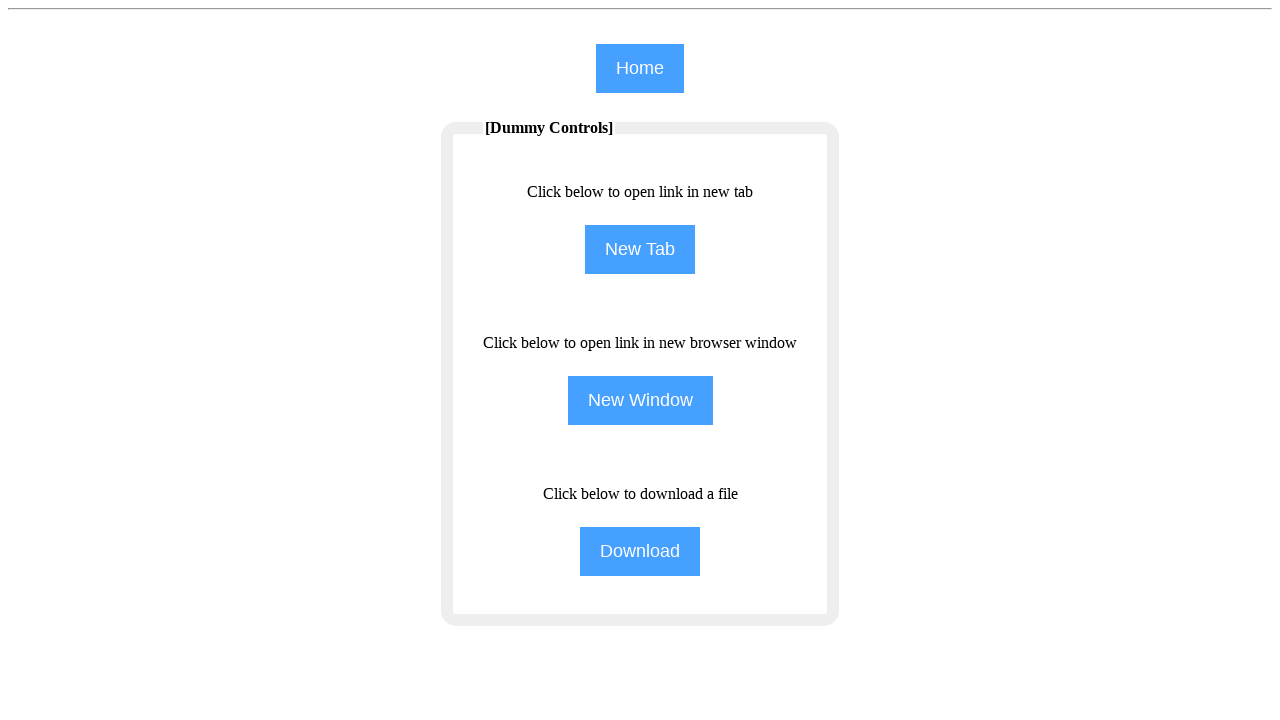